Tests selecting an option from a dropdown using Playwright's built-in select_option method by text, then verifies the correct option was selected.

Starting URL: https://the-internet.herokuapp.com/dropdown

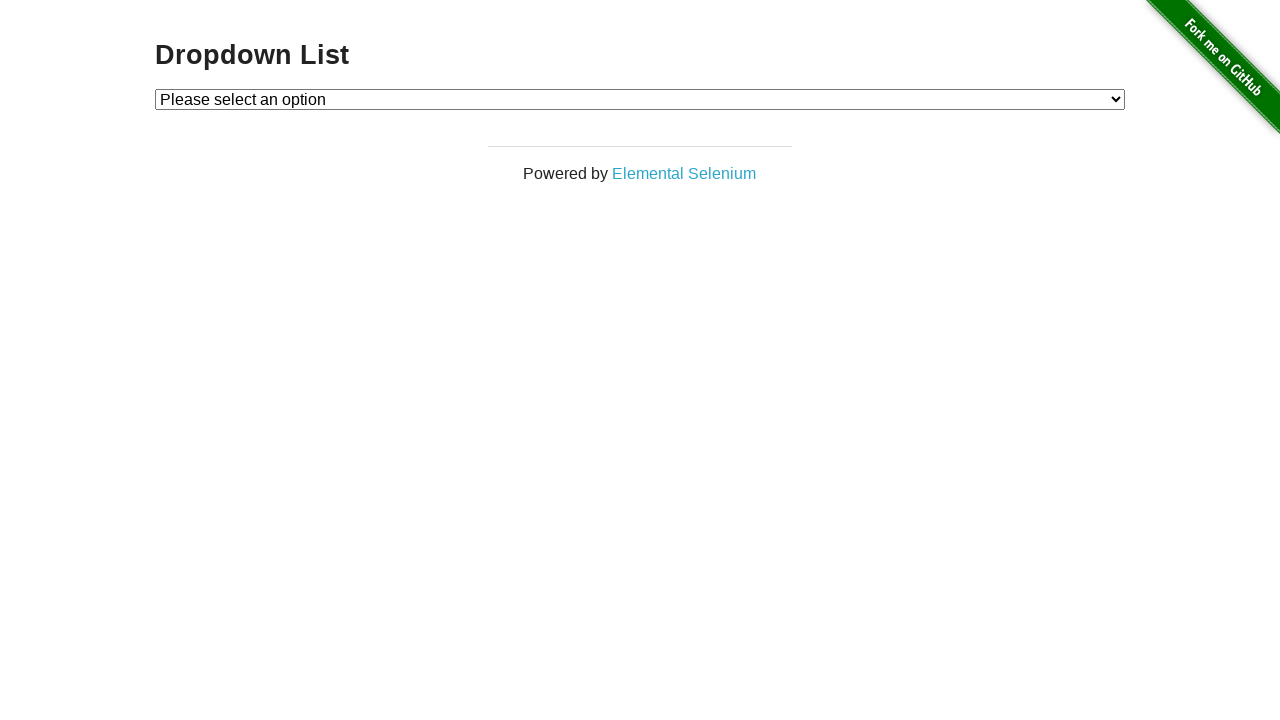

Waited for dropdown to be visible
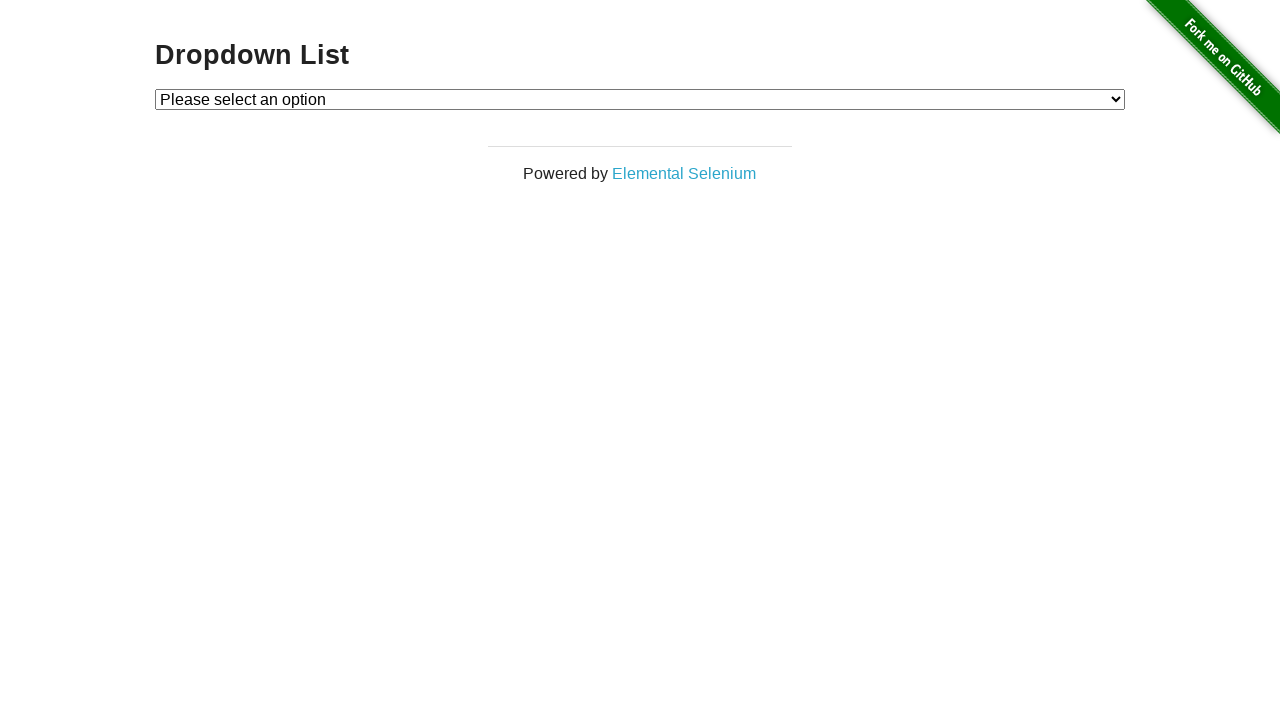

Selected 'Option 1' from dropdown using select_option on #dropdown
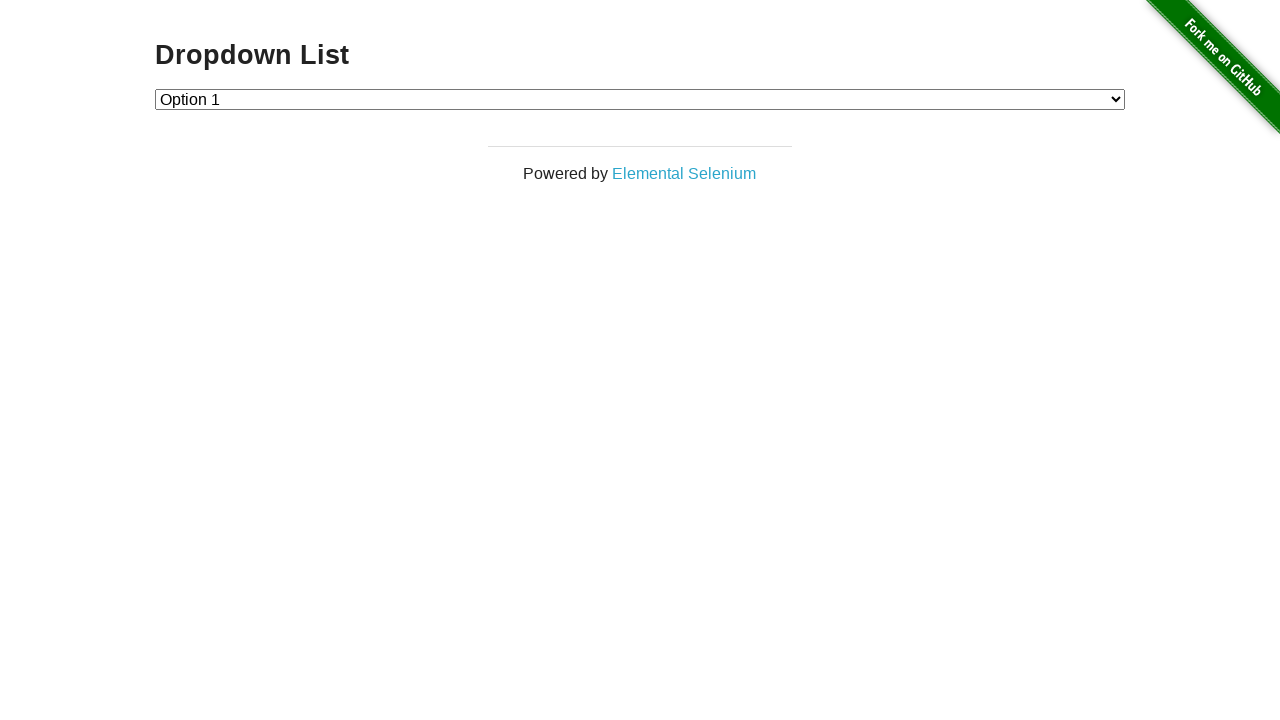

Retrieved the text content of the selected dropdown option
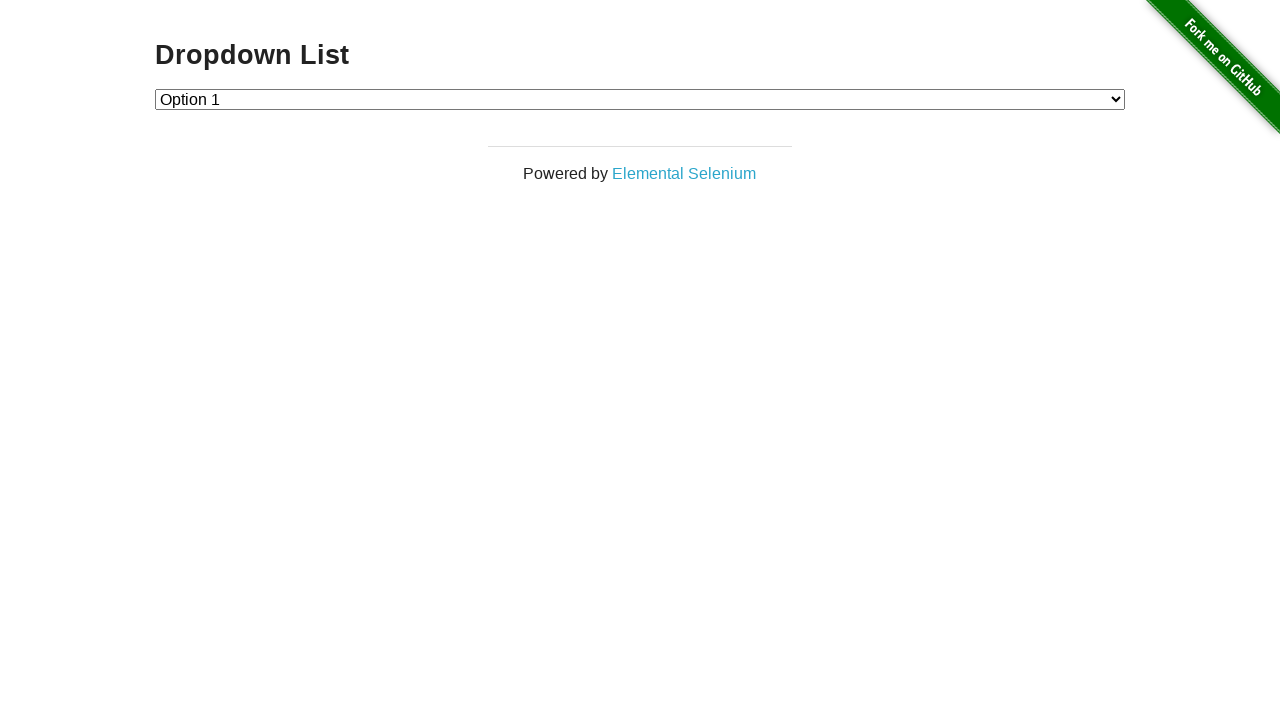

Asserted that the selected option text is 'Option 1'
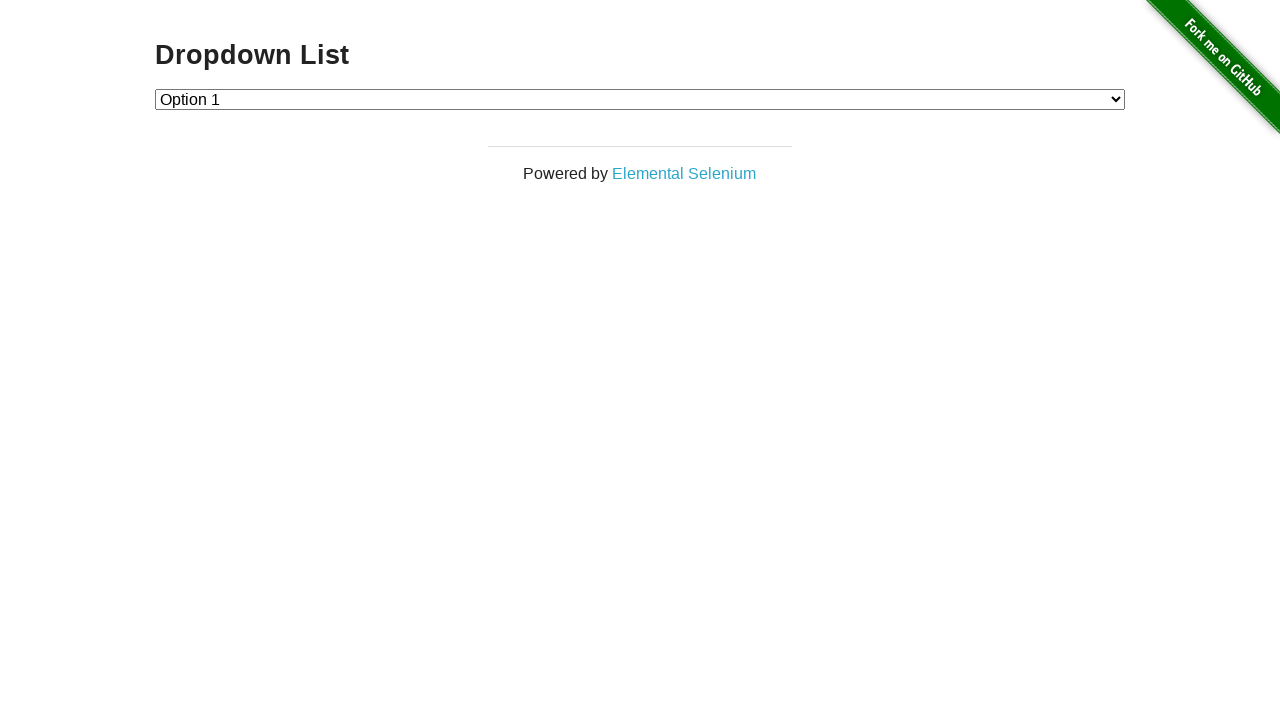

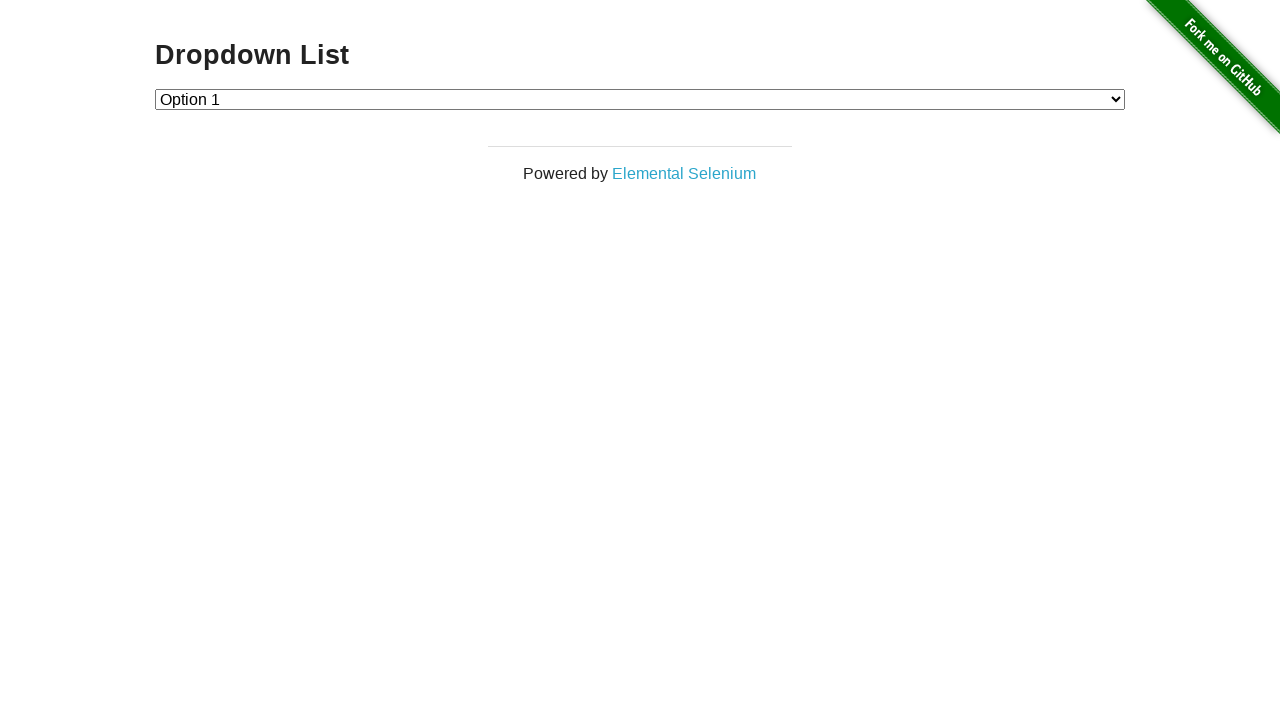